Tests that an error message is displayed when trying to save with an empty name field

Starting URL: https://devmountain-qa.github.io/employee-manager/1.2_Version/index.html

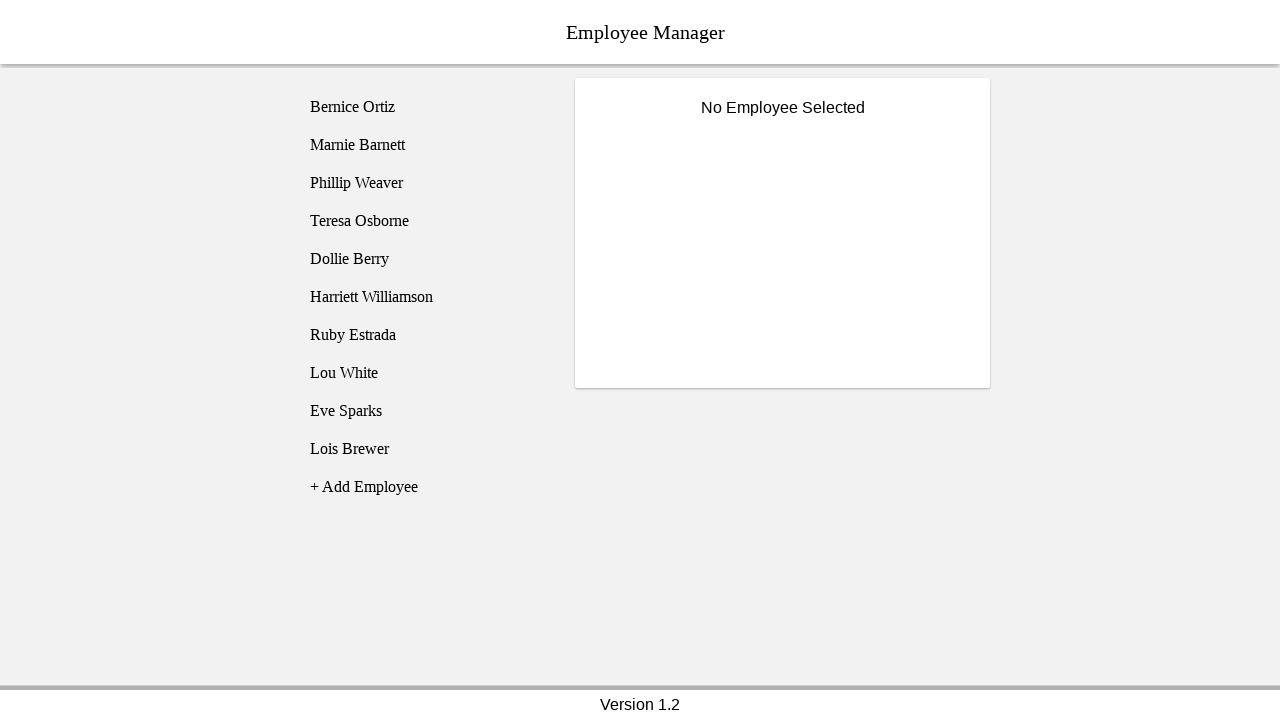

Clicked on Bernice Ortiz employee at (425, 107) on [name='employee1']
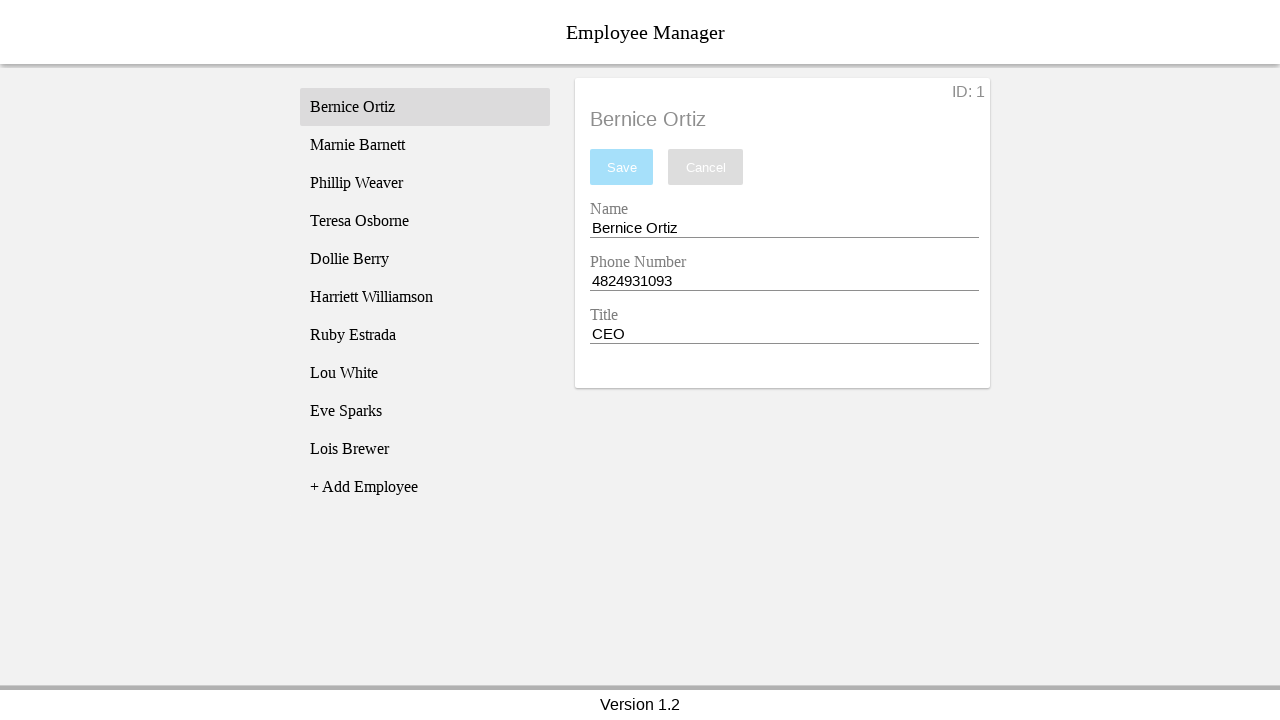

Name input field became visible
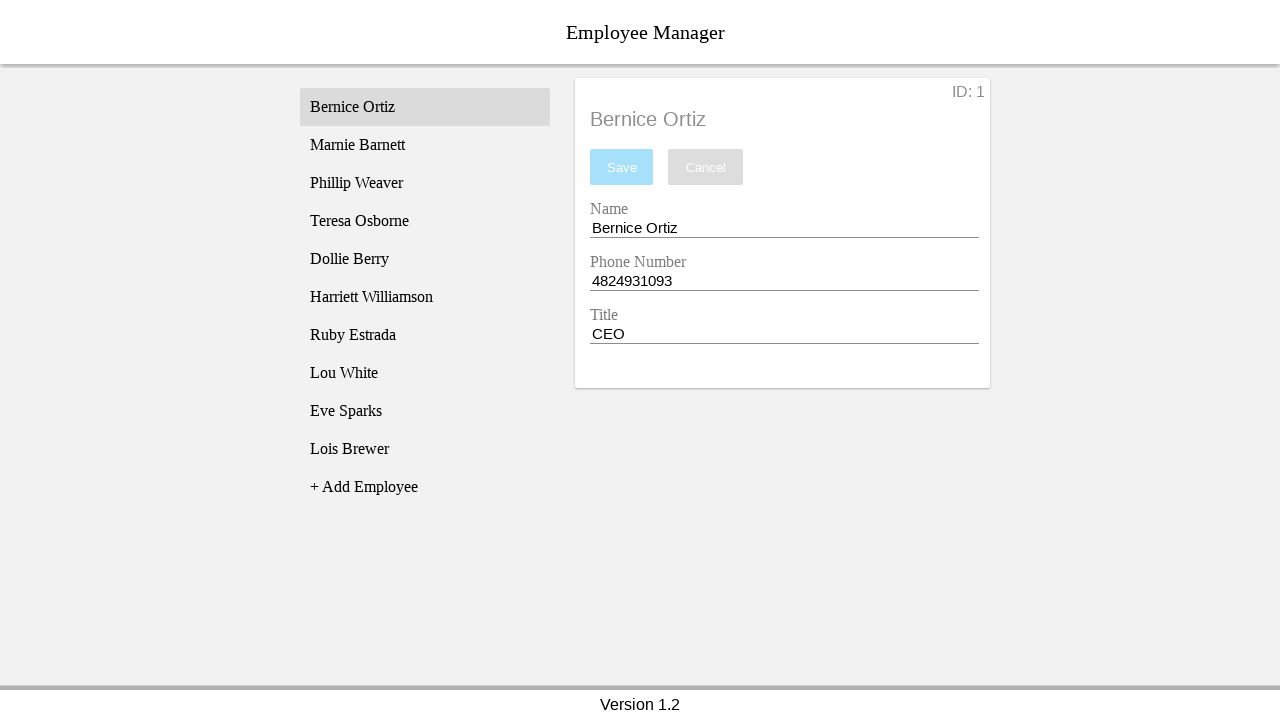

Cleared name input field on [name='nameEntry']
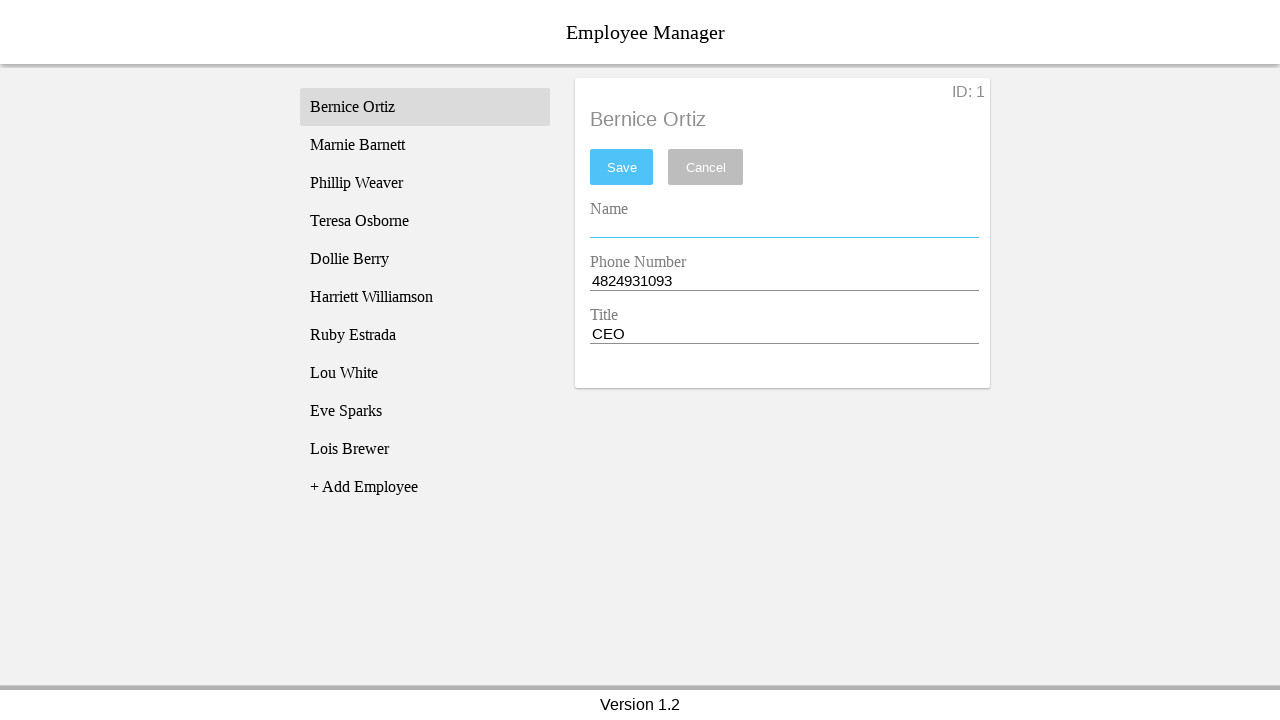

Pressed Space key in name field on [name='nameEntry']
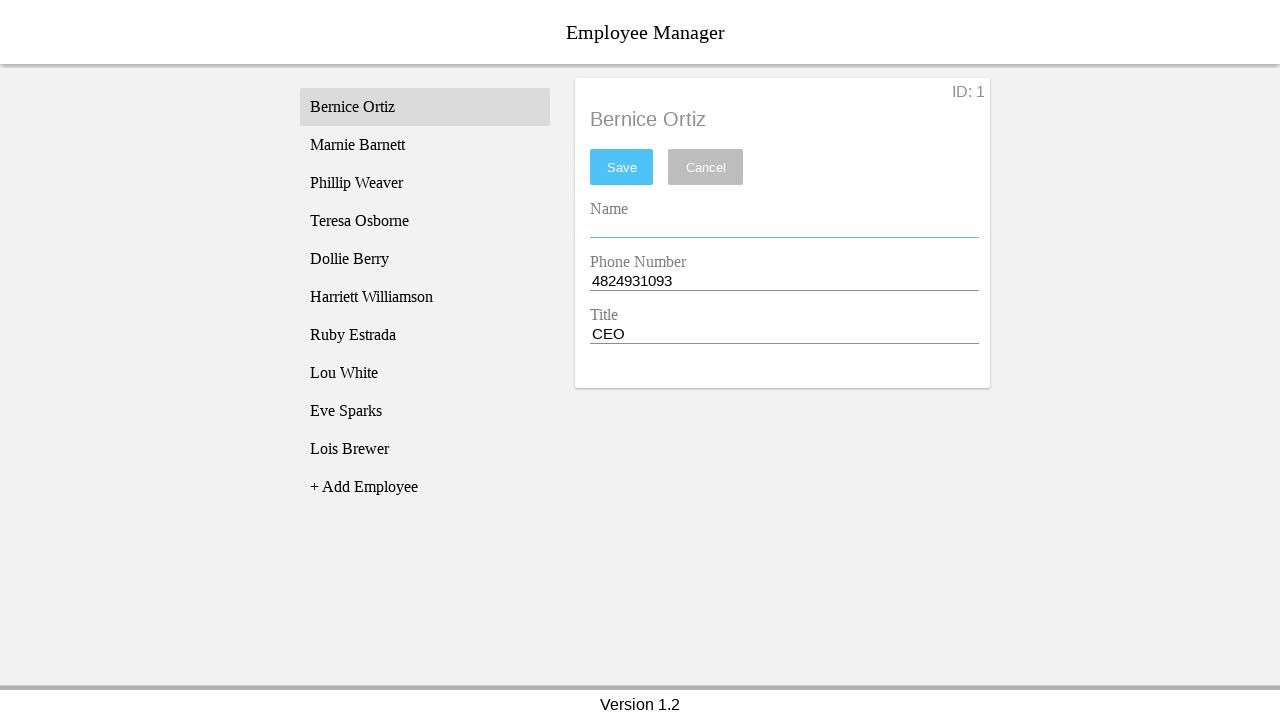

Pressed Backspace key to ensure field is empty on [name='nameEntry']
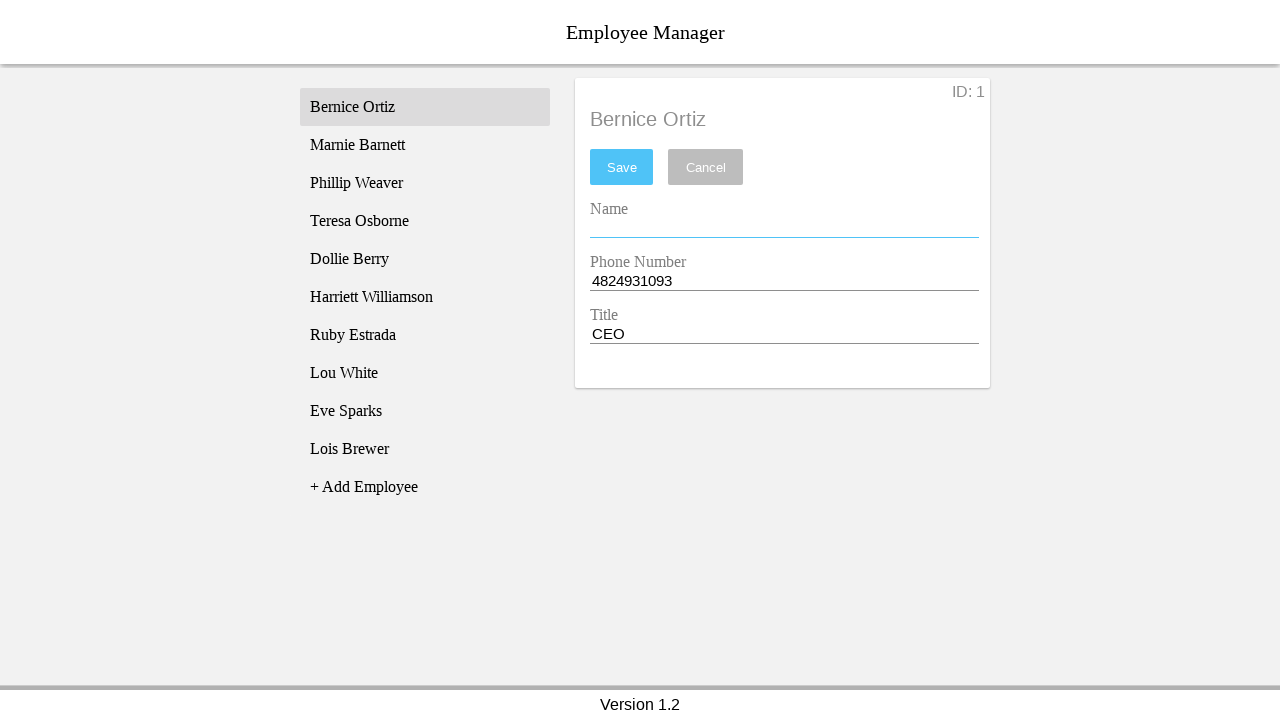

Clicked save button to trigger validation at (622, 167) on #saveBtn
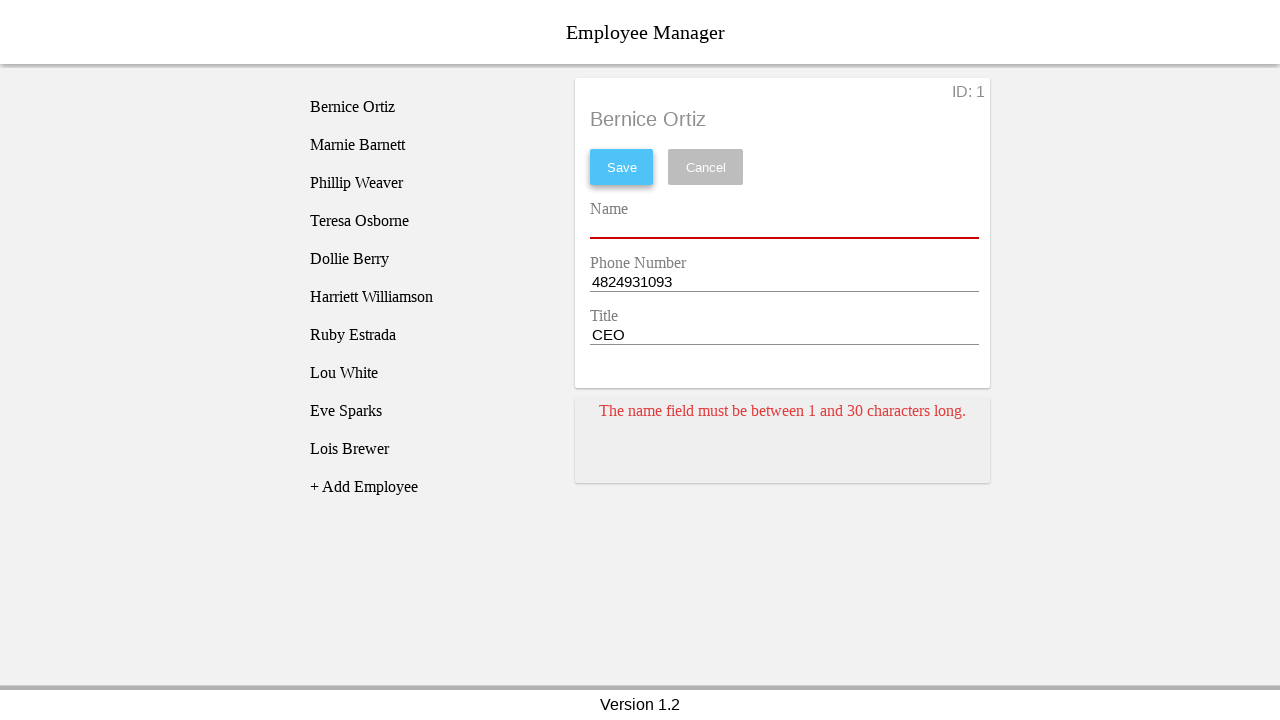

Error message card appeared for empty name field
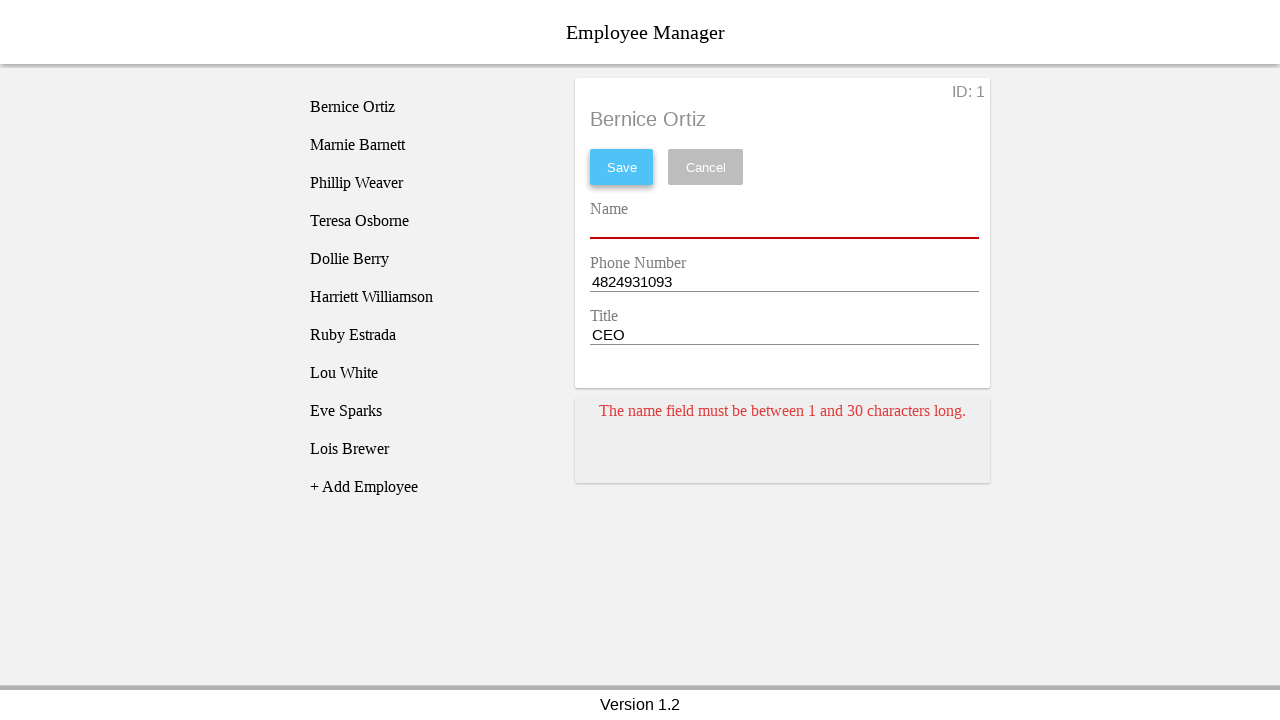

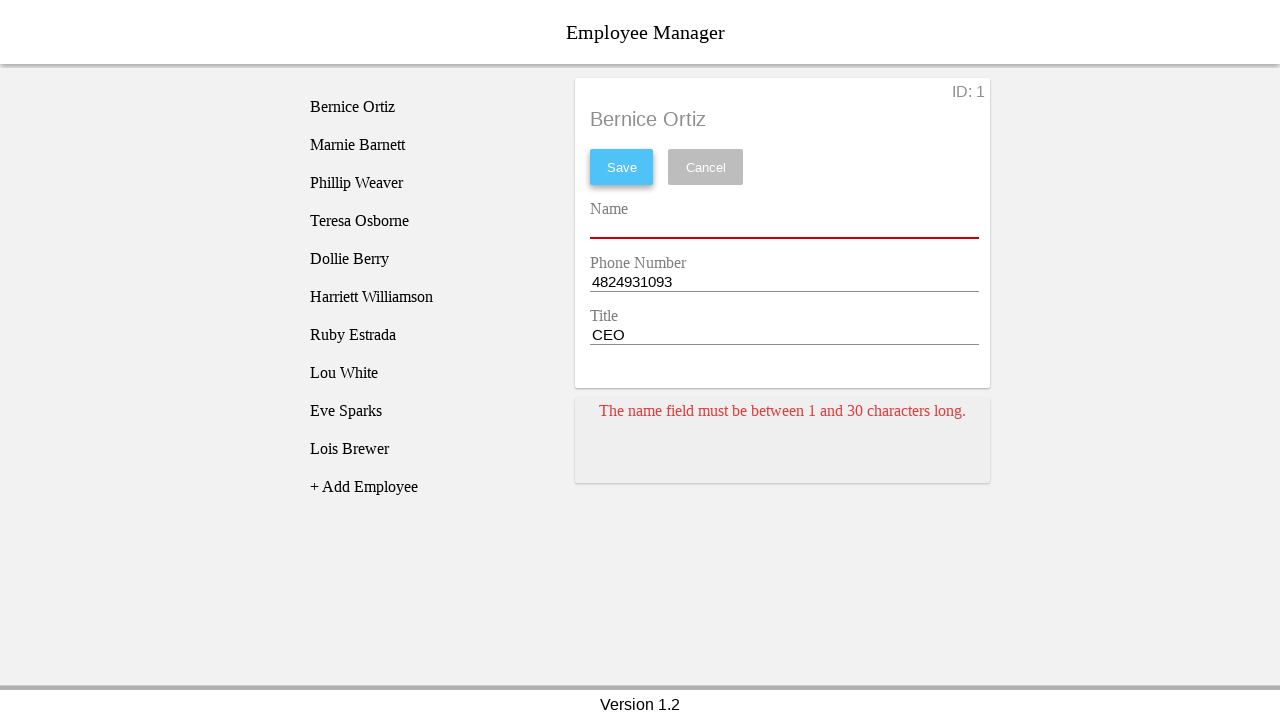